Tests iframe handling by switching to a single iframe to enter text, then navigating to nested iframes and entering text in the innermost iframe.

Starting URL: http://demo.automationtesting.in/Frames.html

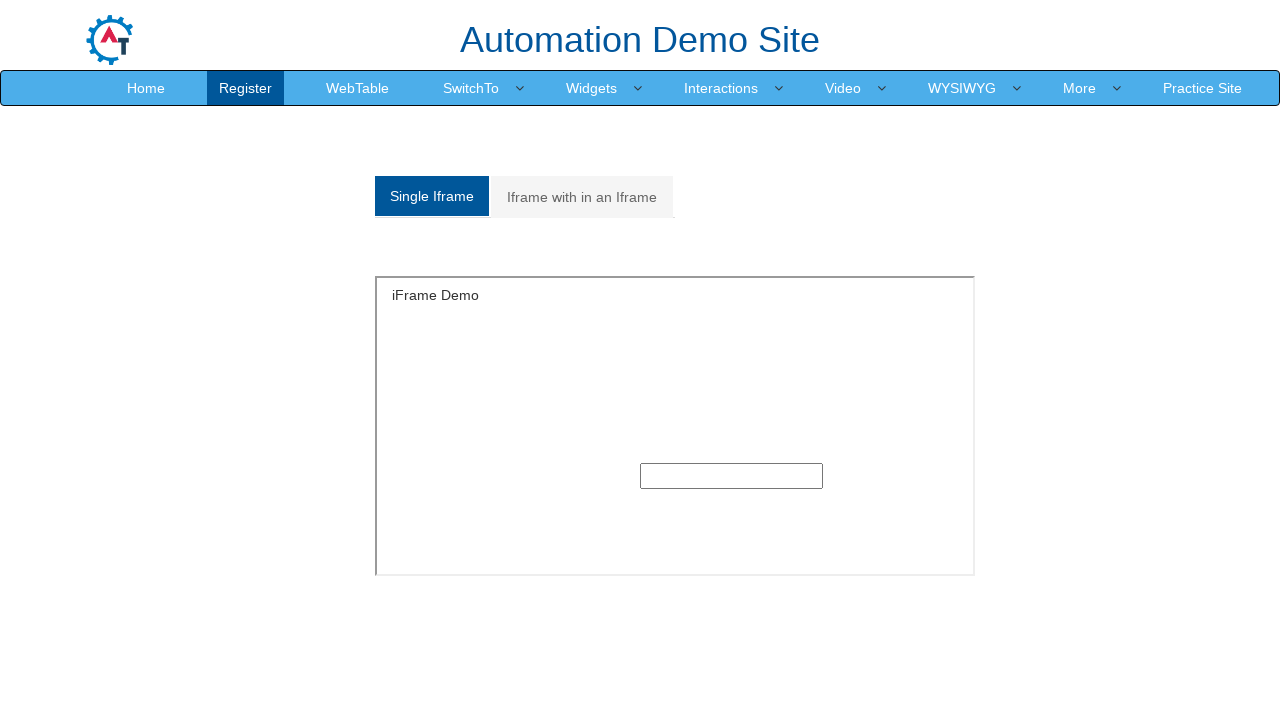

Navigated to iframe demo page
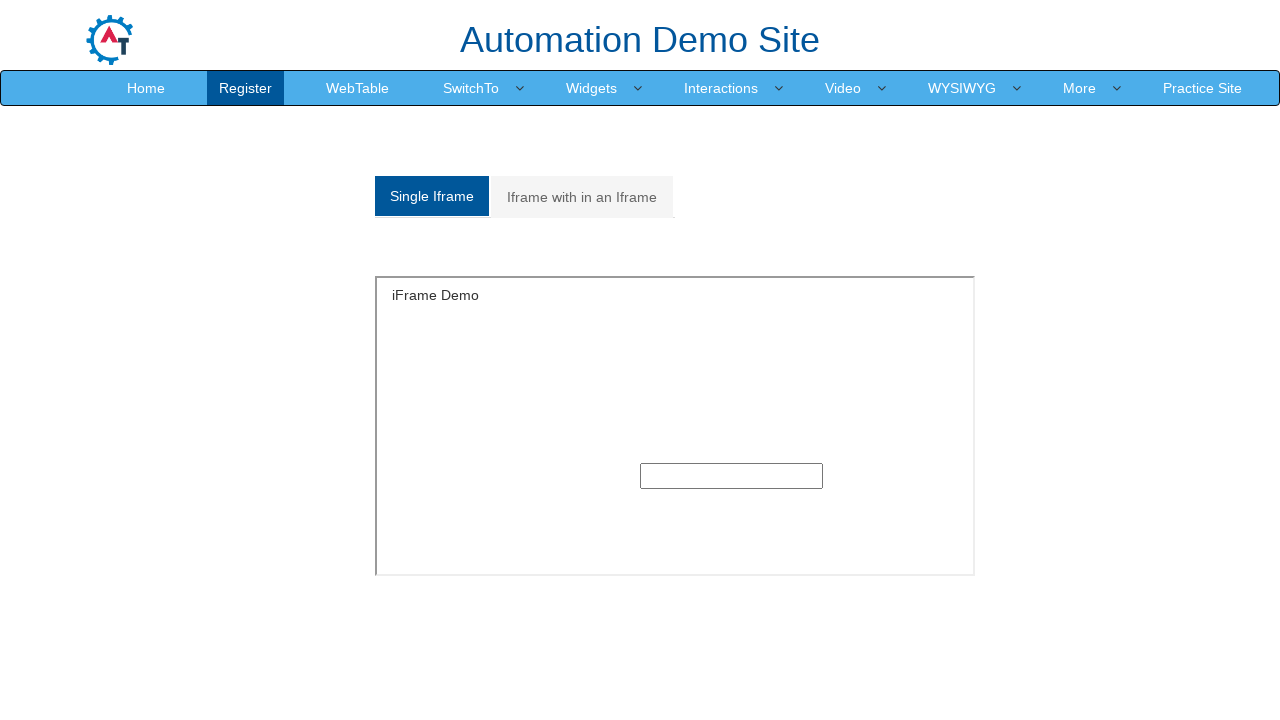

Located single iframe with ID 'singleframe'
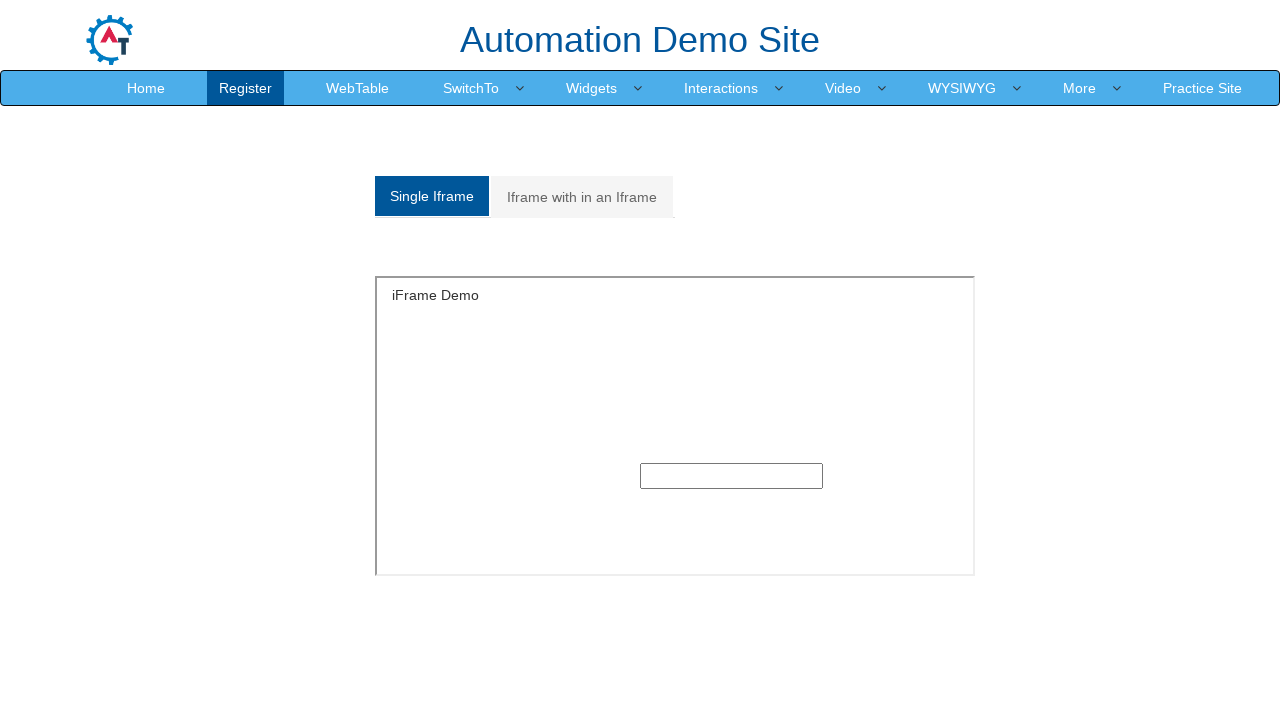

Entered text 'automation_test_123' in single iframe text field on iframe#singleframe >> internal:control=enter-frame >> input[type='text']
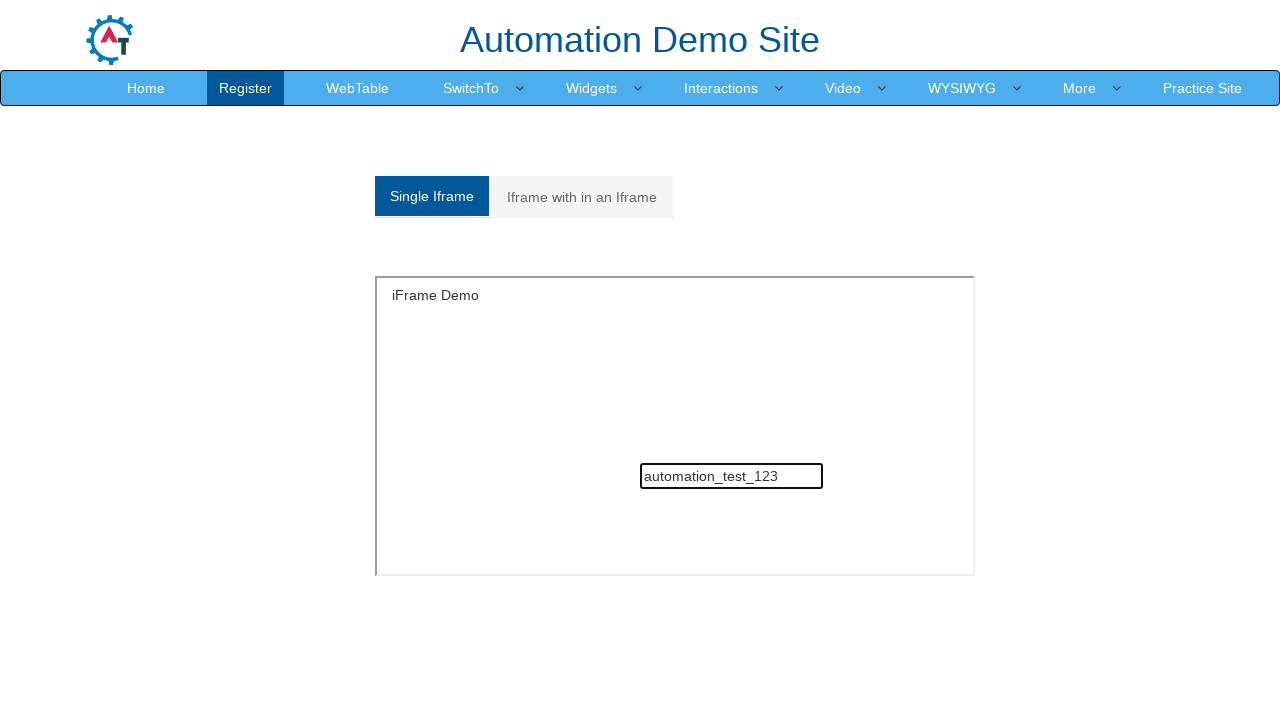

Clicked on 'Iframe with in an Iframe' tab at (582, 197) on xpath=//*[text()='Iframe with in an Iframe']
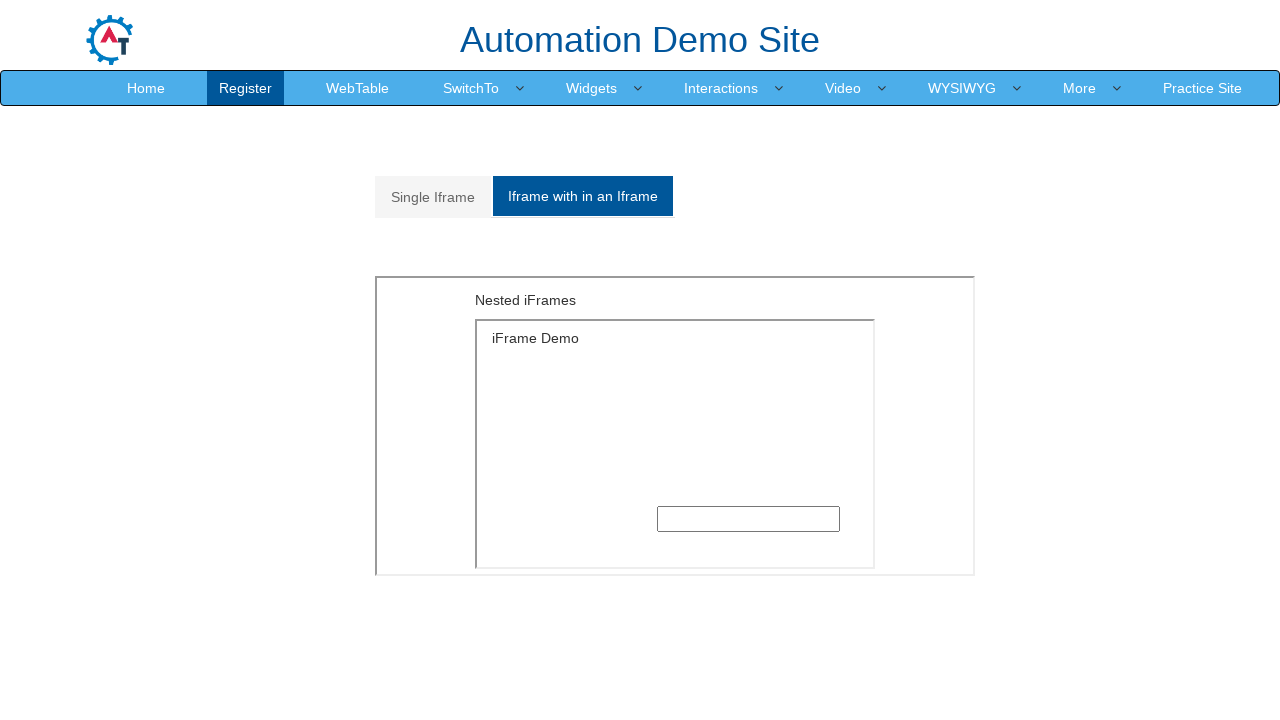

Located outer iframe with ID 'Multiple iframe'
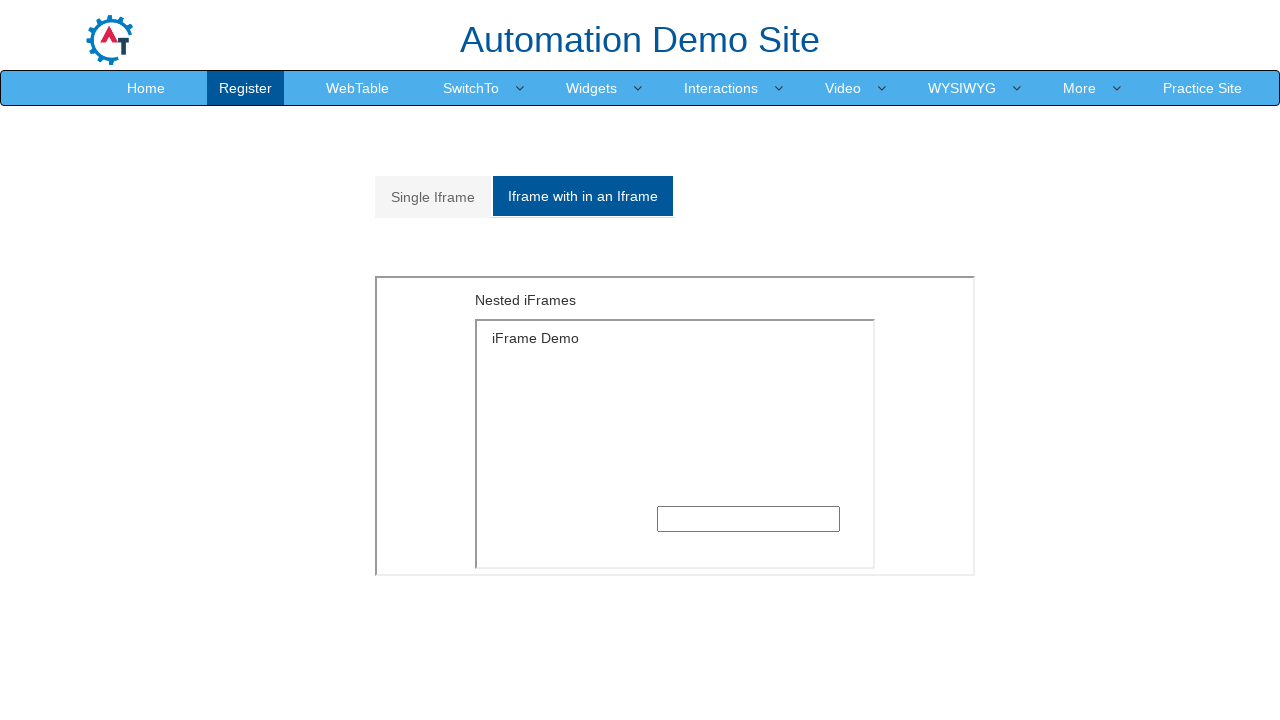

Located inner iframe within outer frame
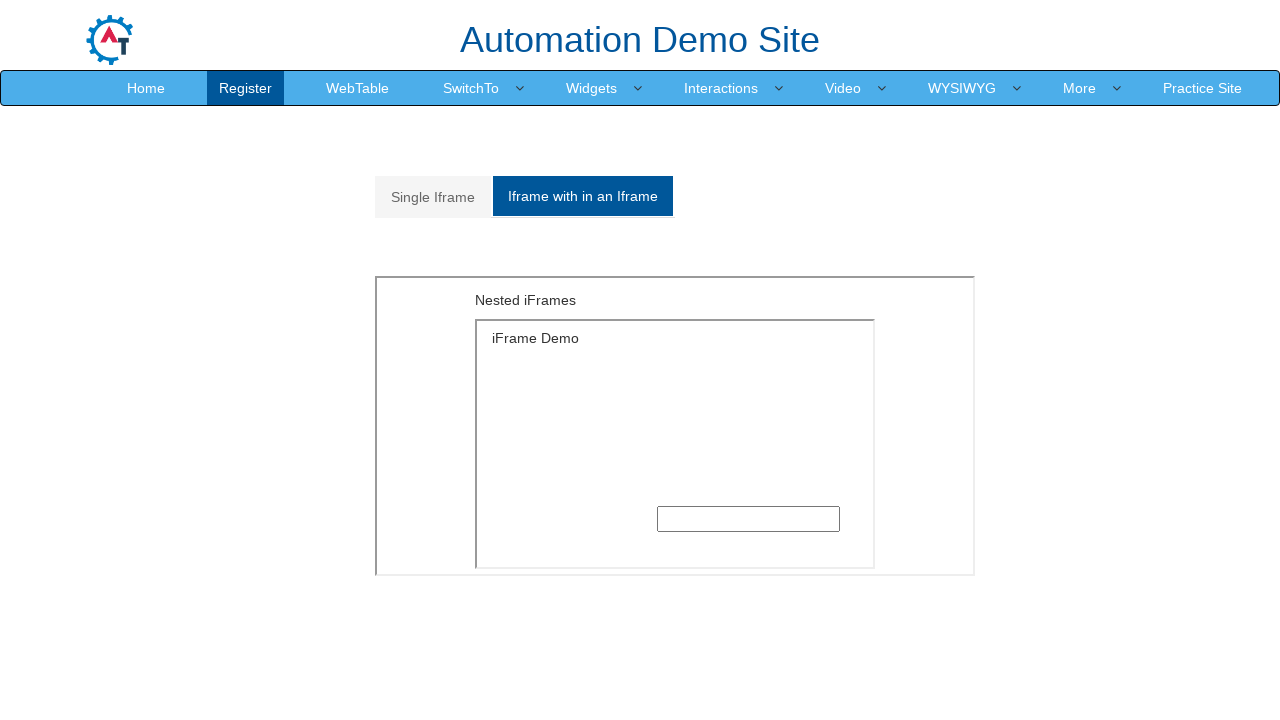

Entered text 'nested_frame_test_456' in nested iframe text field on #Multiple iframe >> internal:control=enter-frame >> iframe >> internal:control=e
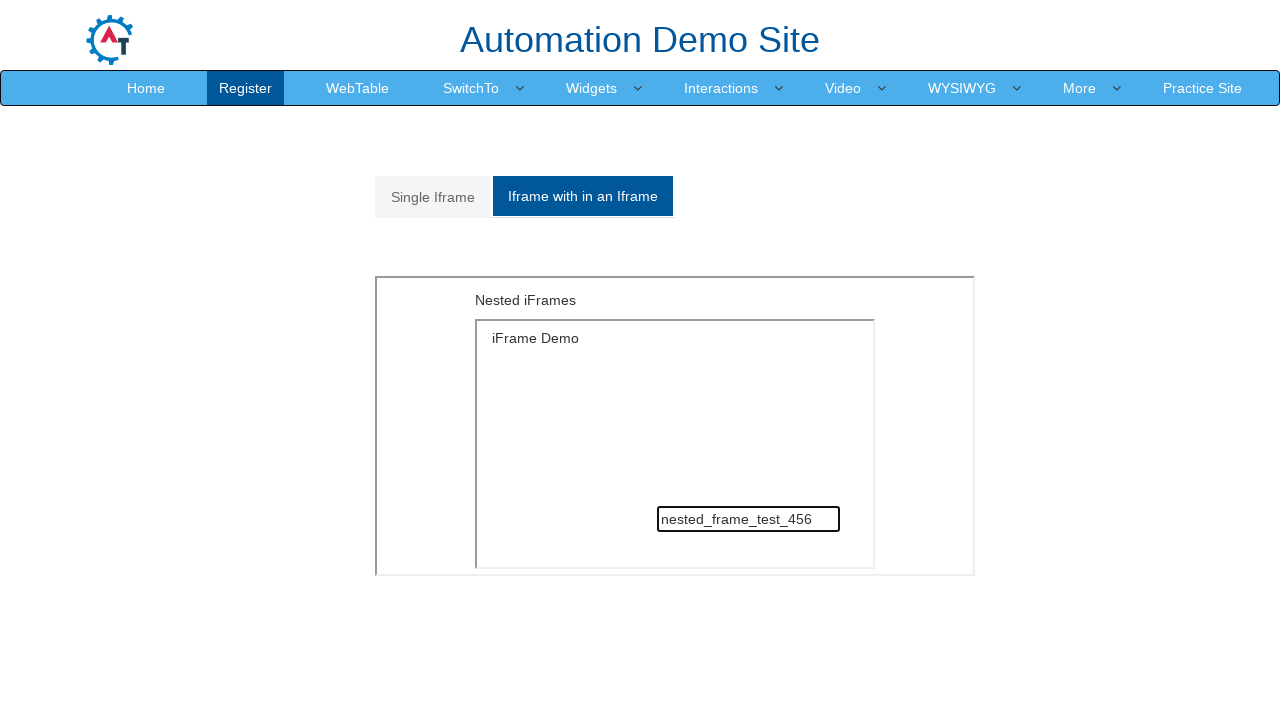

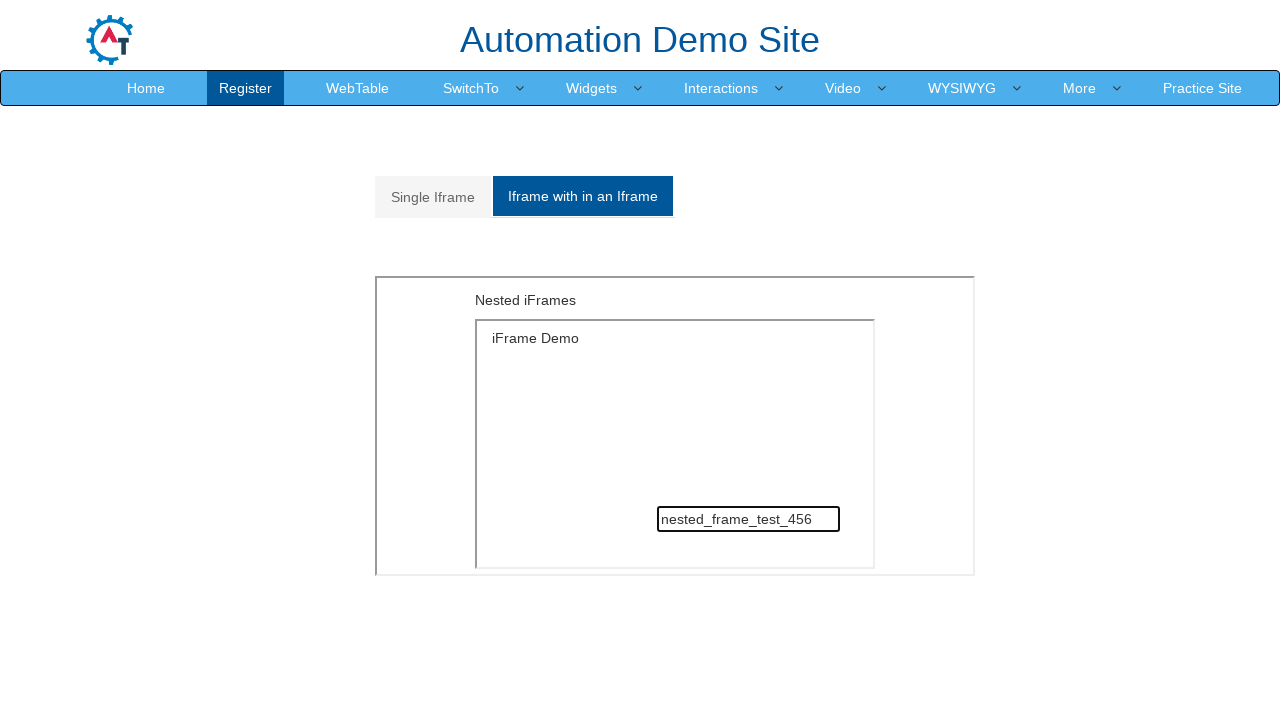